Navigates to the Sphinx community bounties page and verifies that bounty elements are loaded and displayed on the page.

Starting URL: https://community.sphinx.chat/bounties

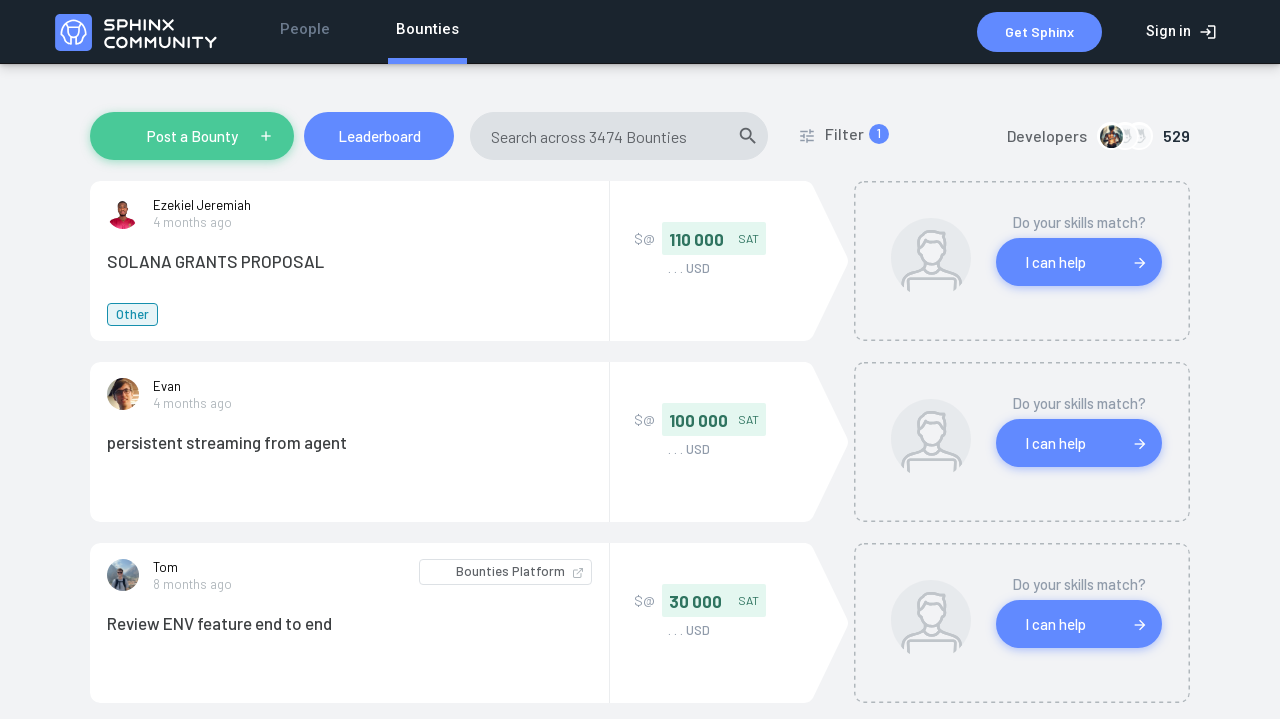

Navigated to Sphinx community bounties page
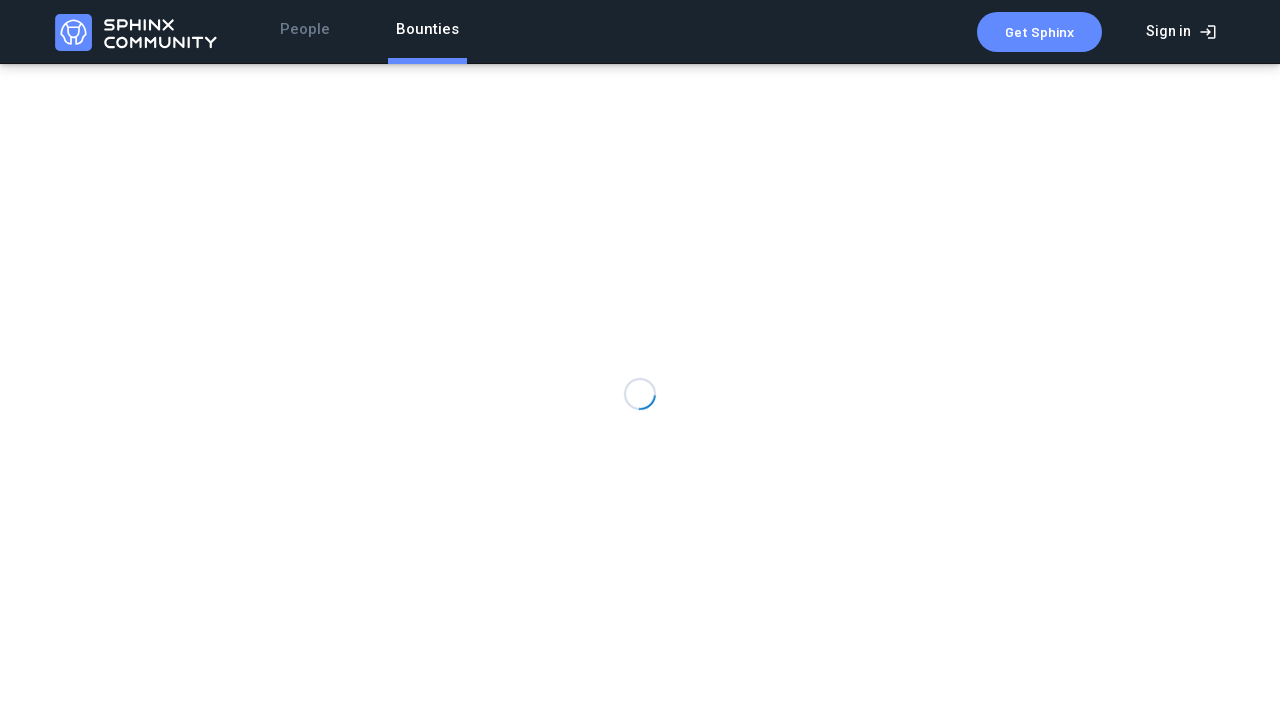

Bounty description containers loaded
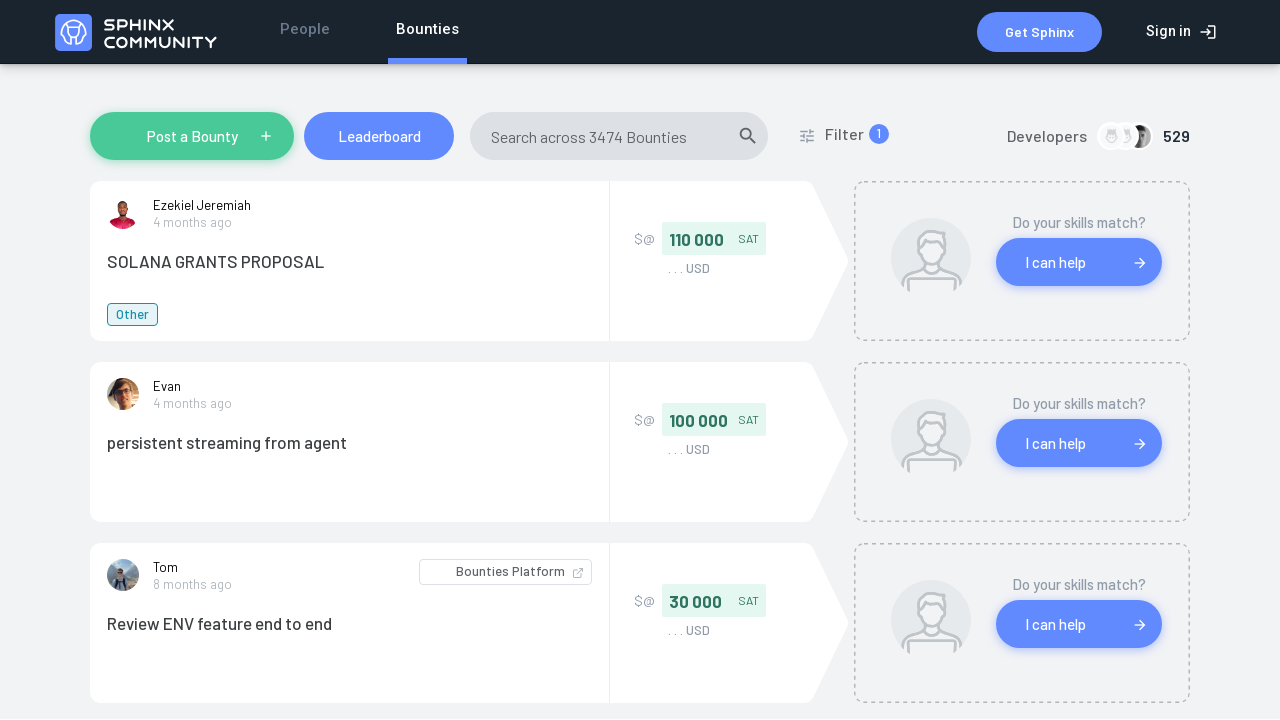

Bounty price containers loaded and verified
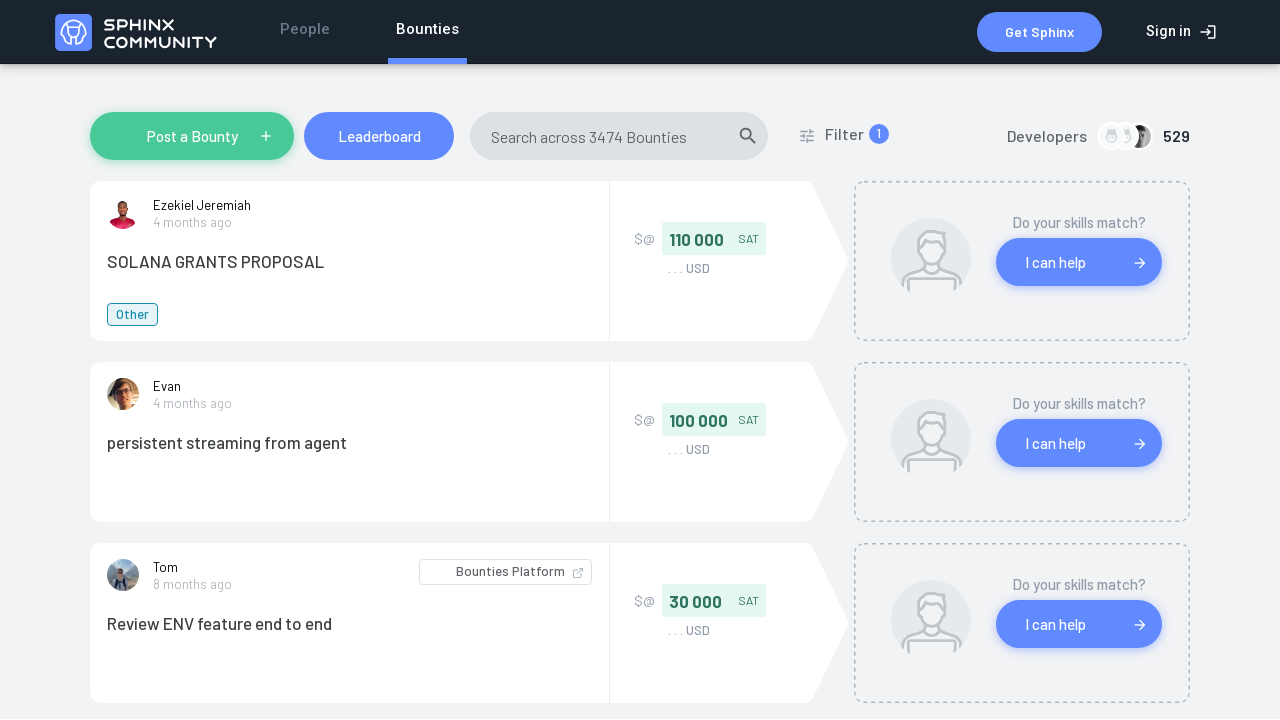

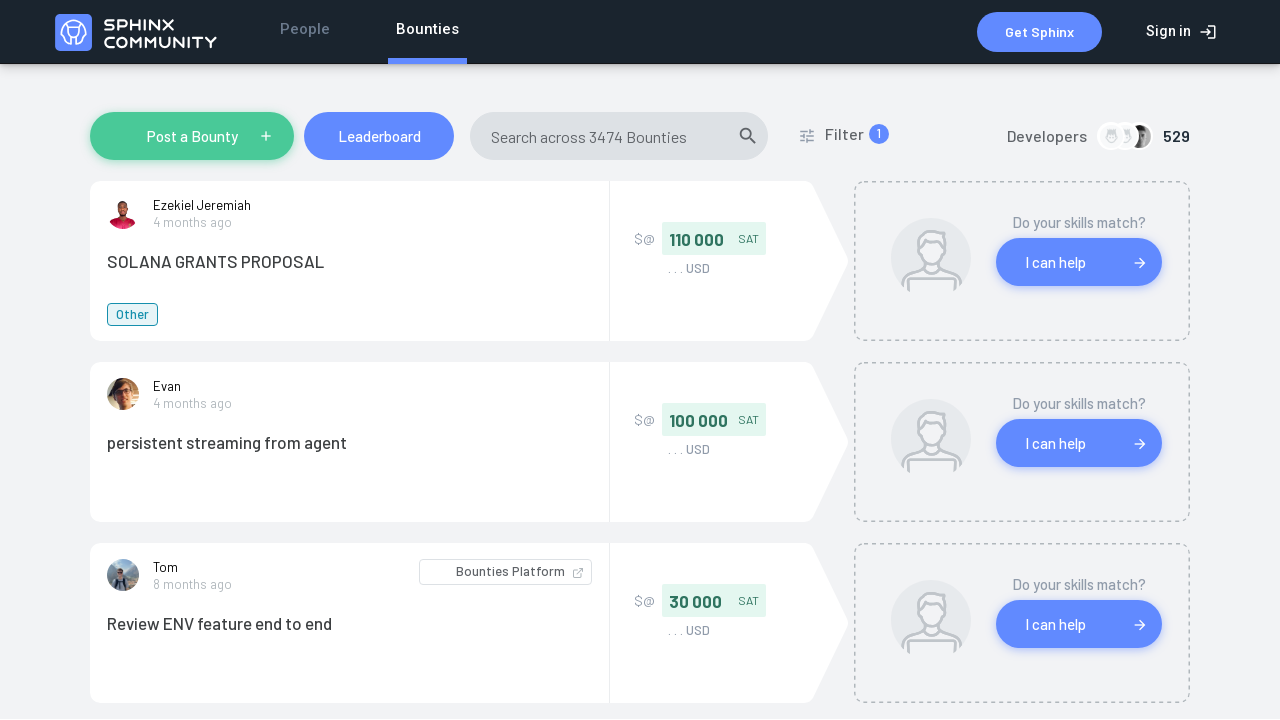